Tests date input by directly typing a date value into the text box

Starting URL: https://kristinek.github.io/site/examples/actions

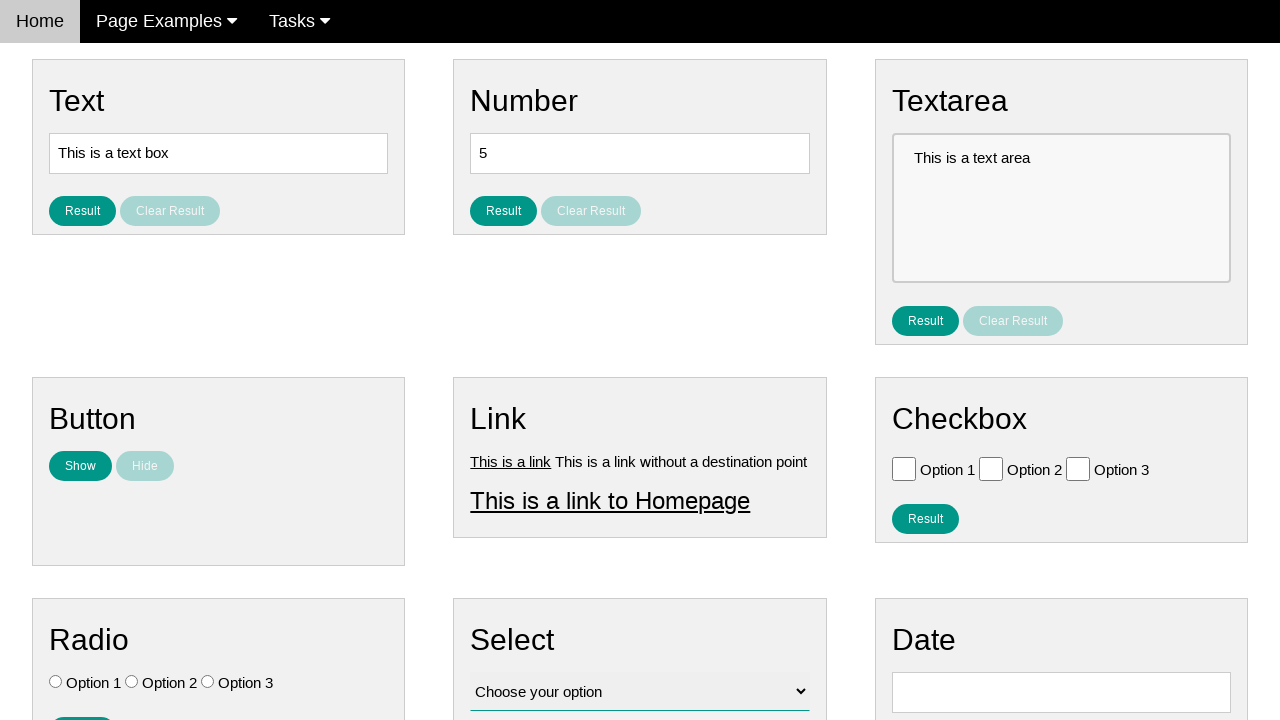

Located date input element with ID vfb-8
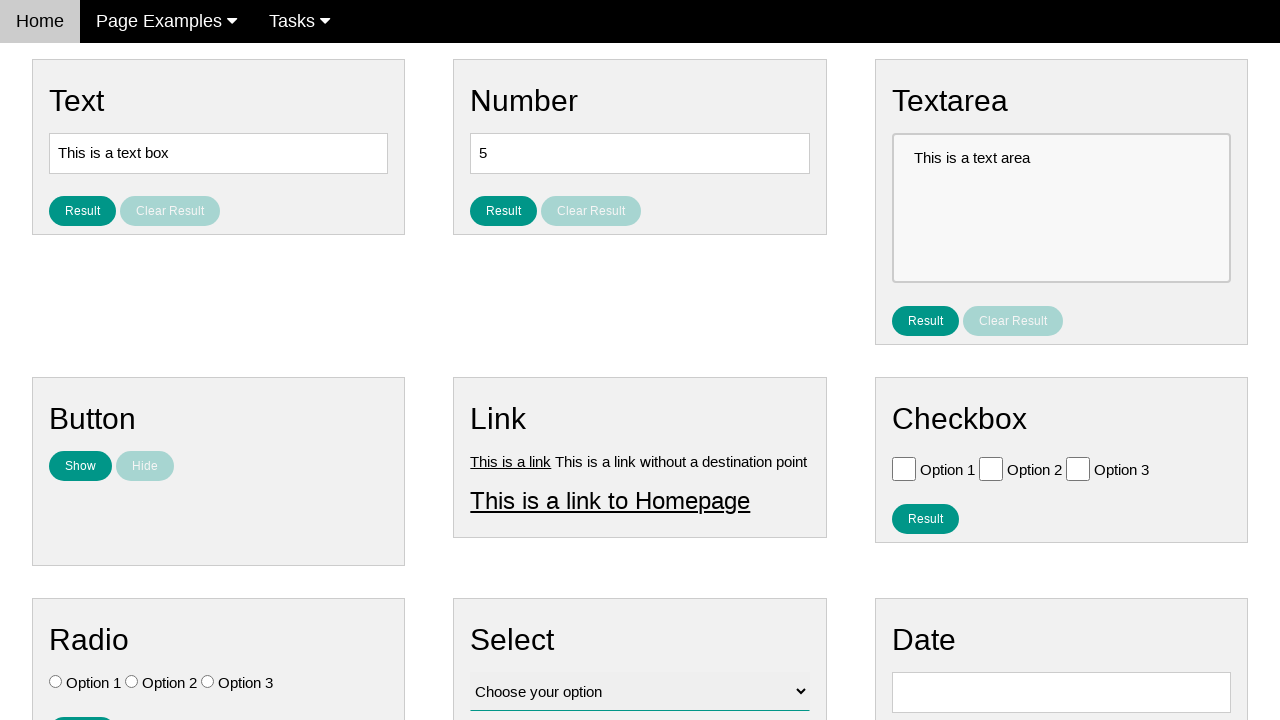

Cleared the date input field on #vfb-8
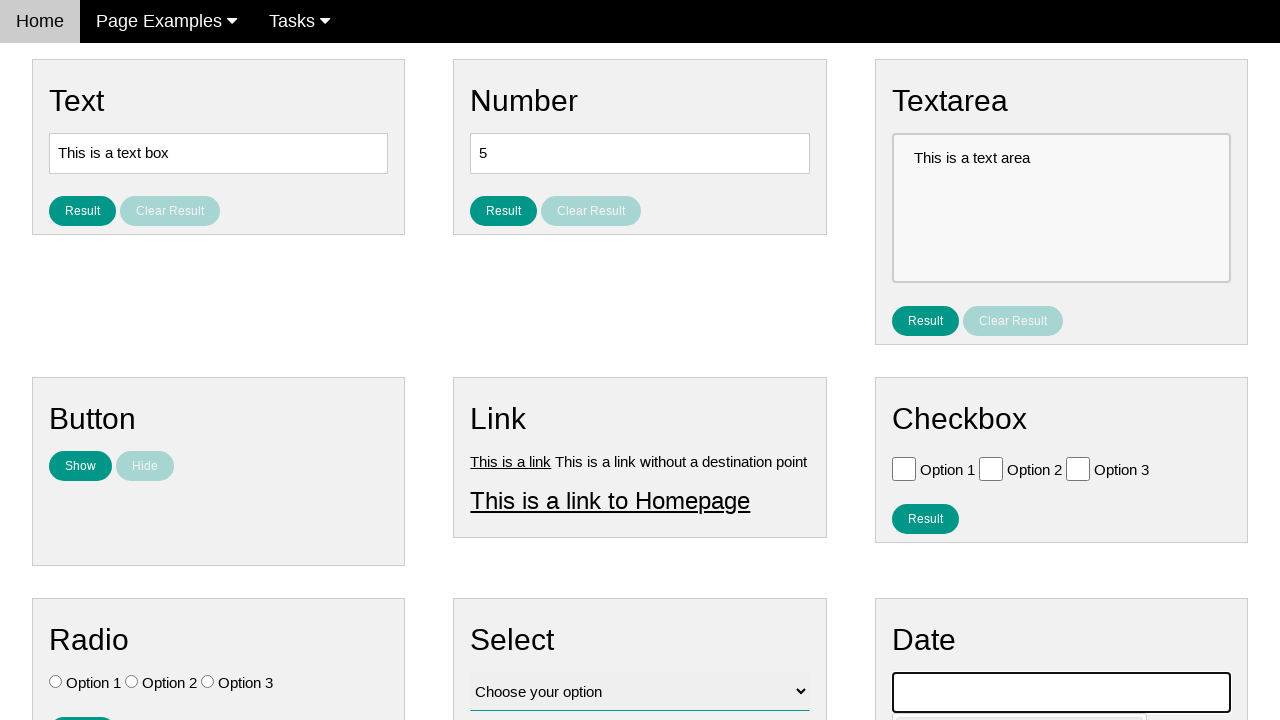

Filled date input field with '12/15/2014' on #vfb-8
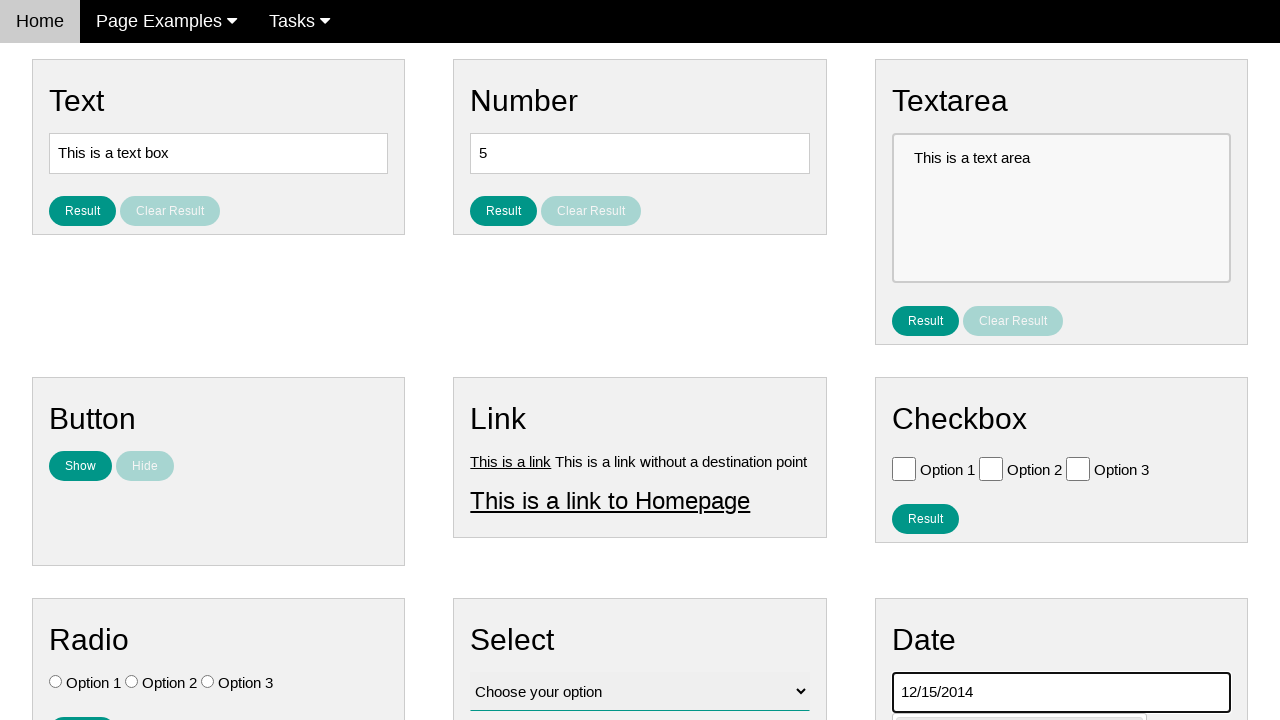

Verified that date input value matches '12/15/2014'
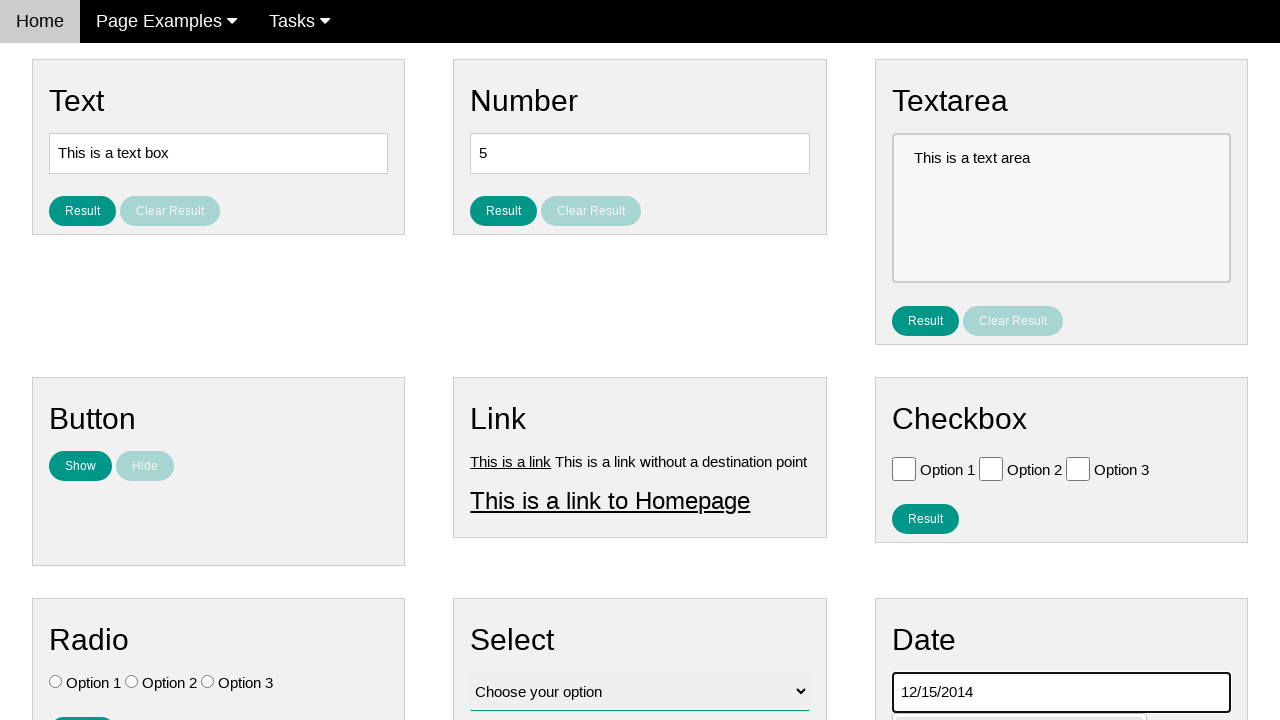

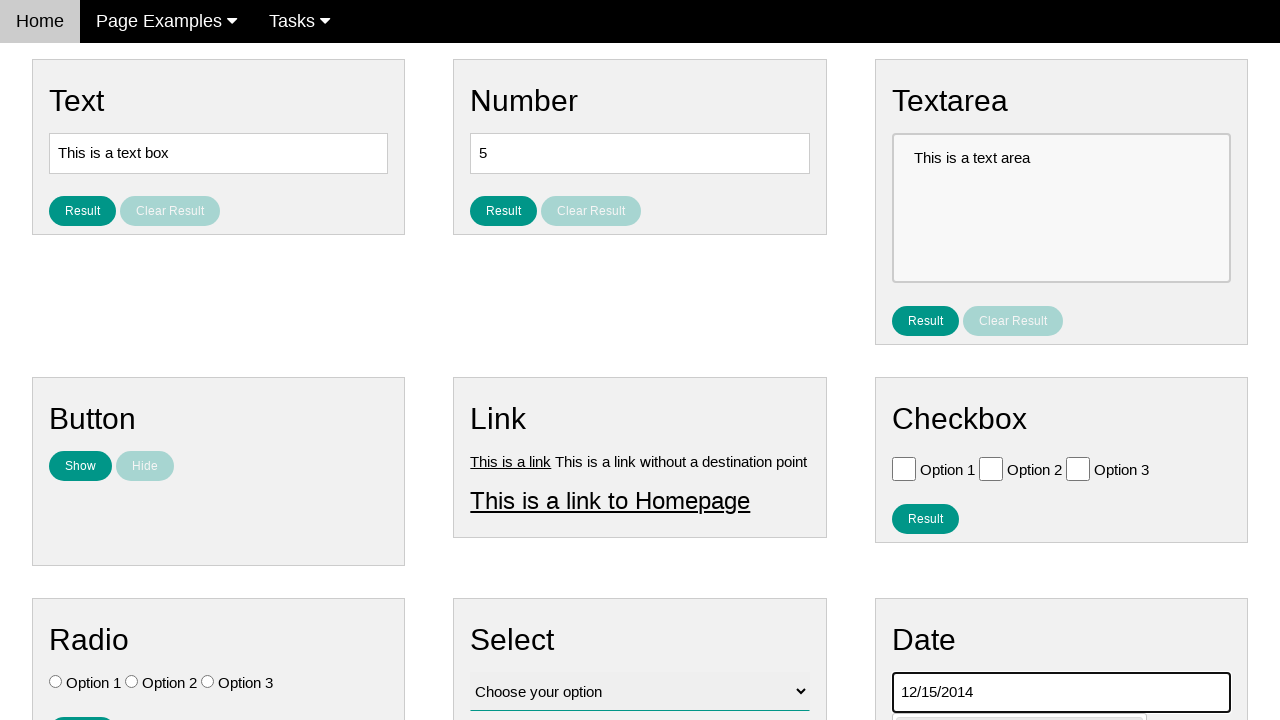